Tests the web calculator's subtraction functionality by entering two numbers and clicking the minus and equals buttons

Starting URL: http://web2.0calc.com/

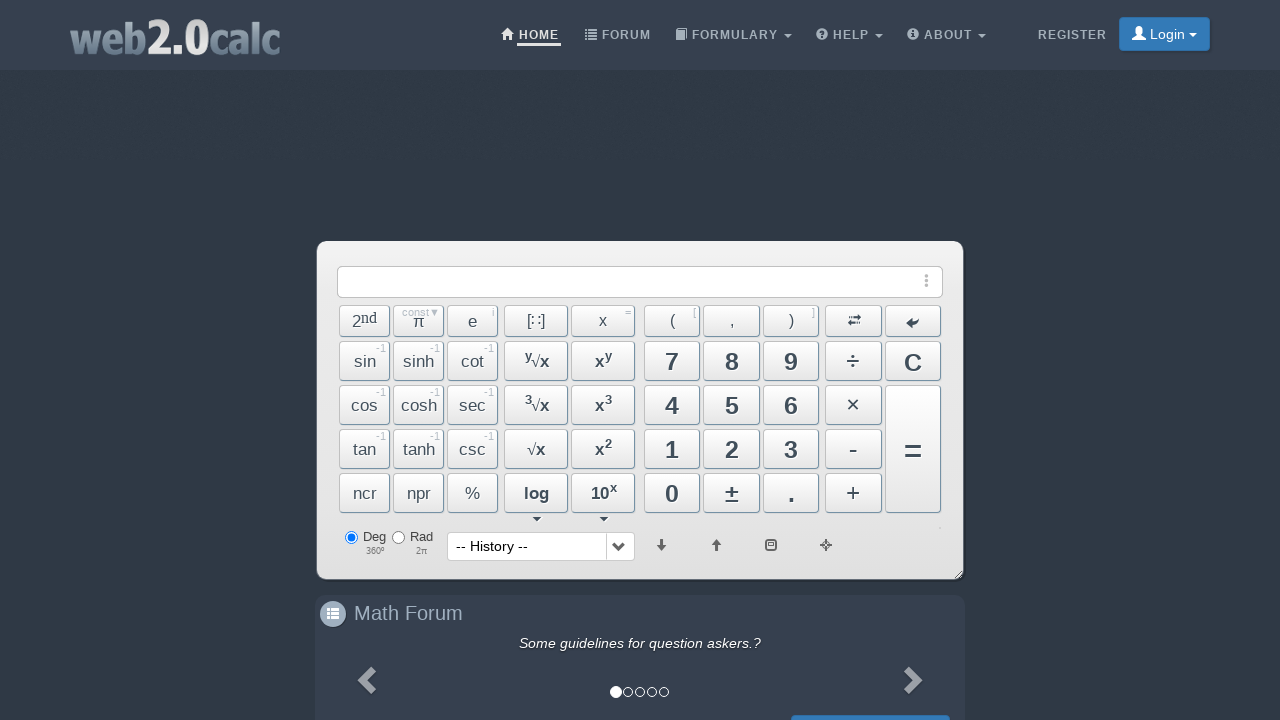

Clicked button '1' for first number at (672, 449) on xpath=//button[@id='Btn1']
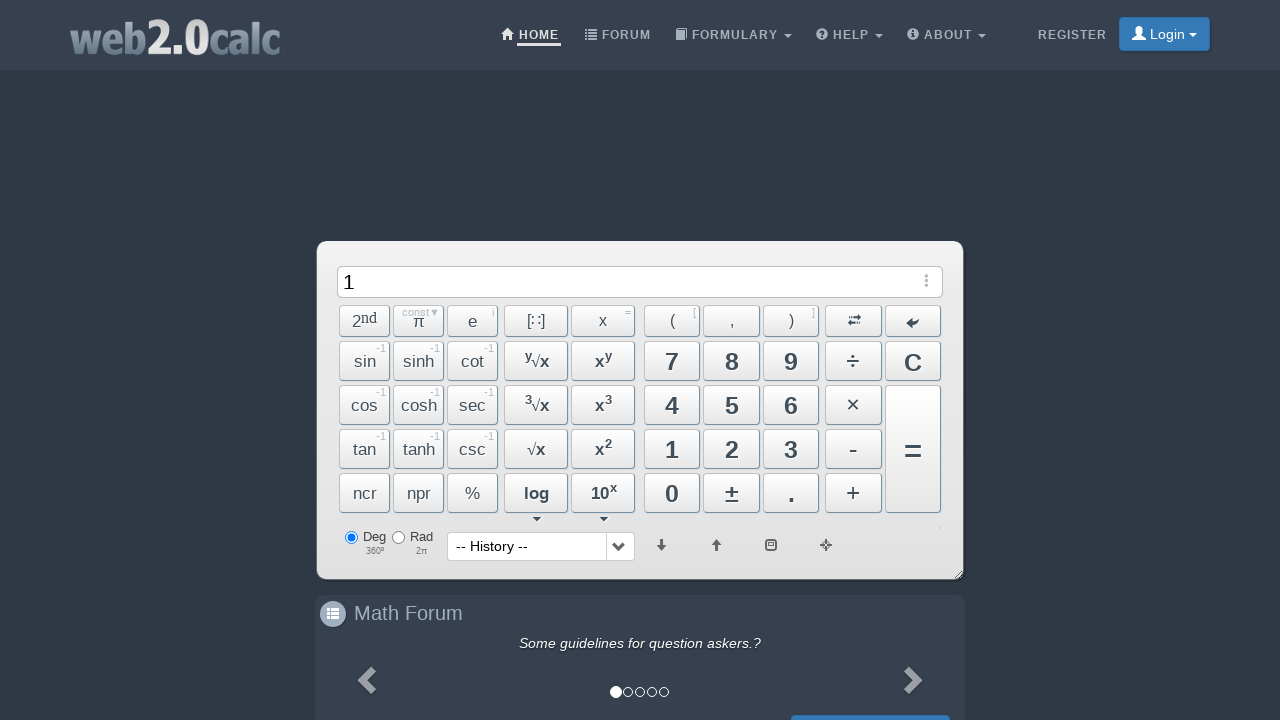

Clicked button '5' to complete first number (15) at (732, 405) on xpath=//button[@id='Btn5']
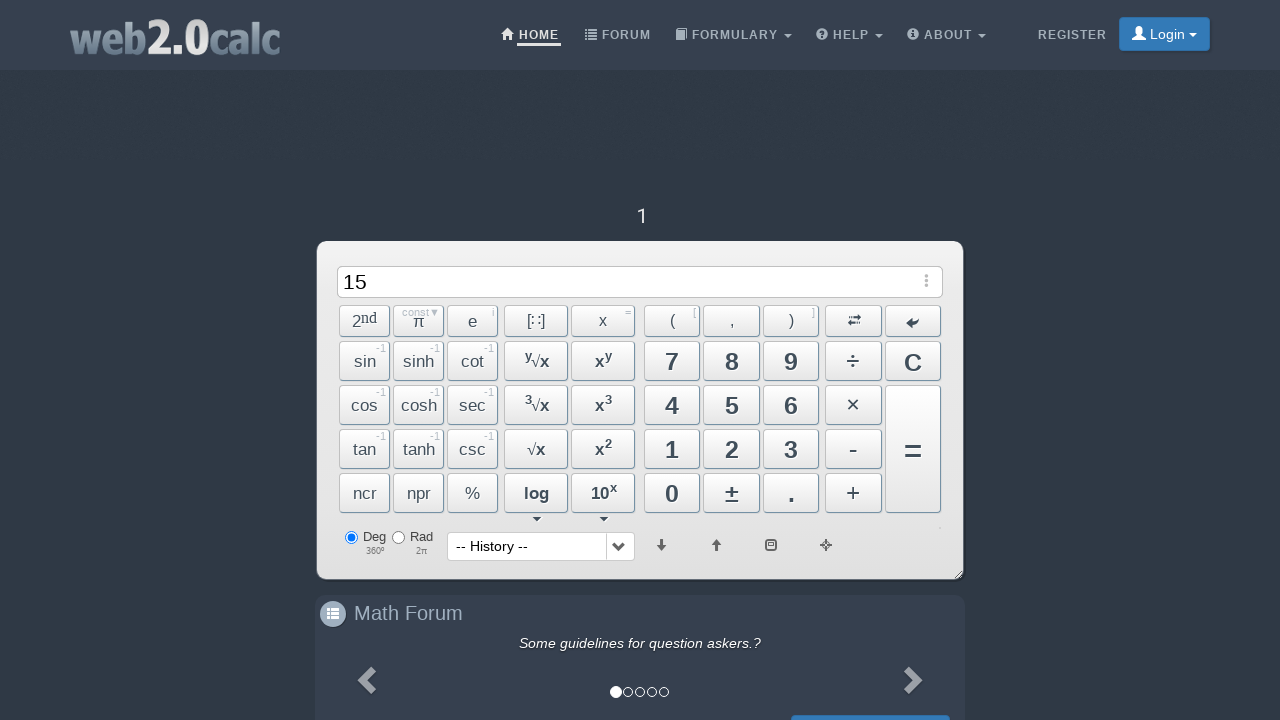

Clicked minus button for subtraction at (853, 449) on xpath=//button[@id='BtnMinus']
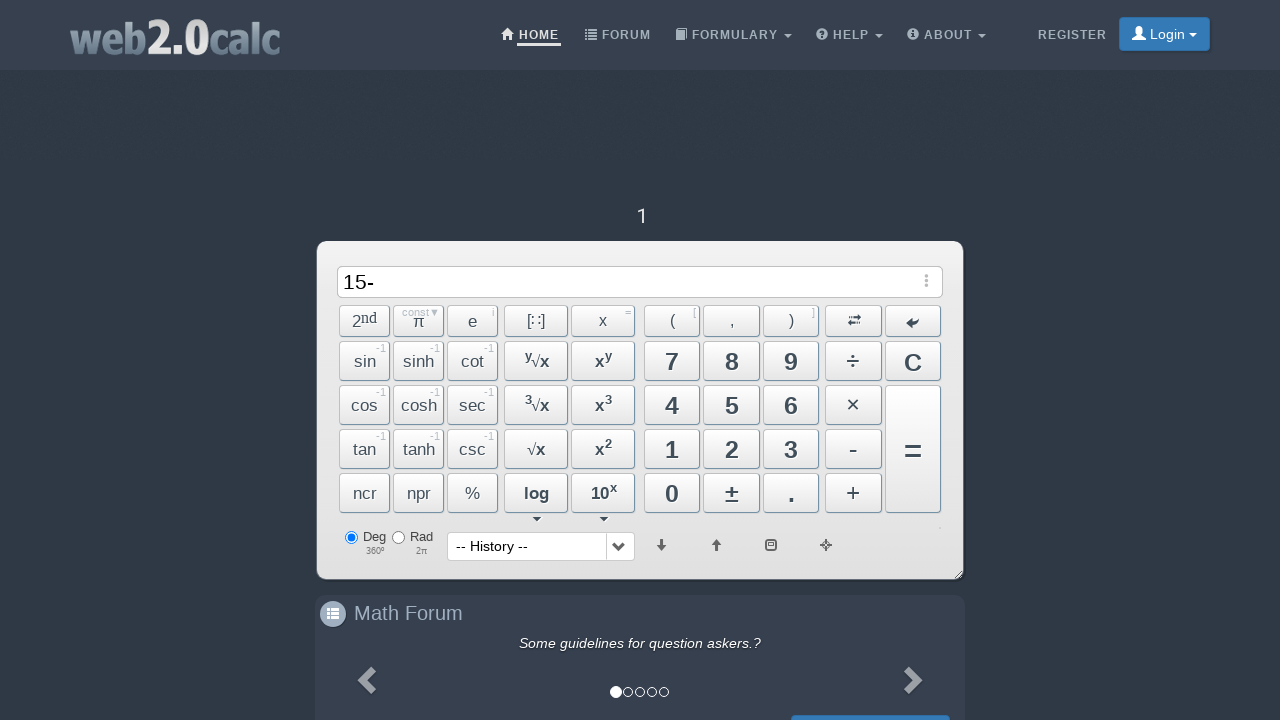

Clicked button '8' for second number at (732, 361) on xpath=//button[@id='Btn8']
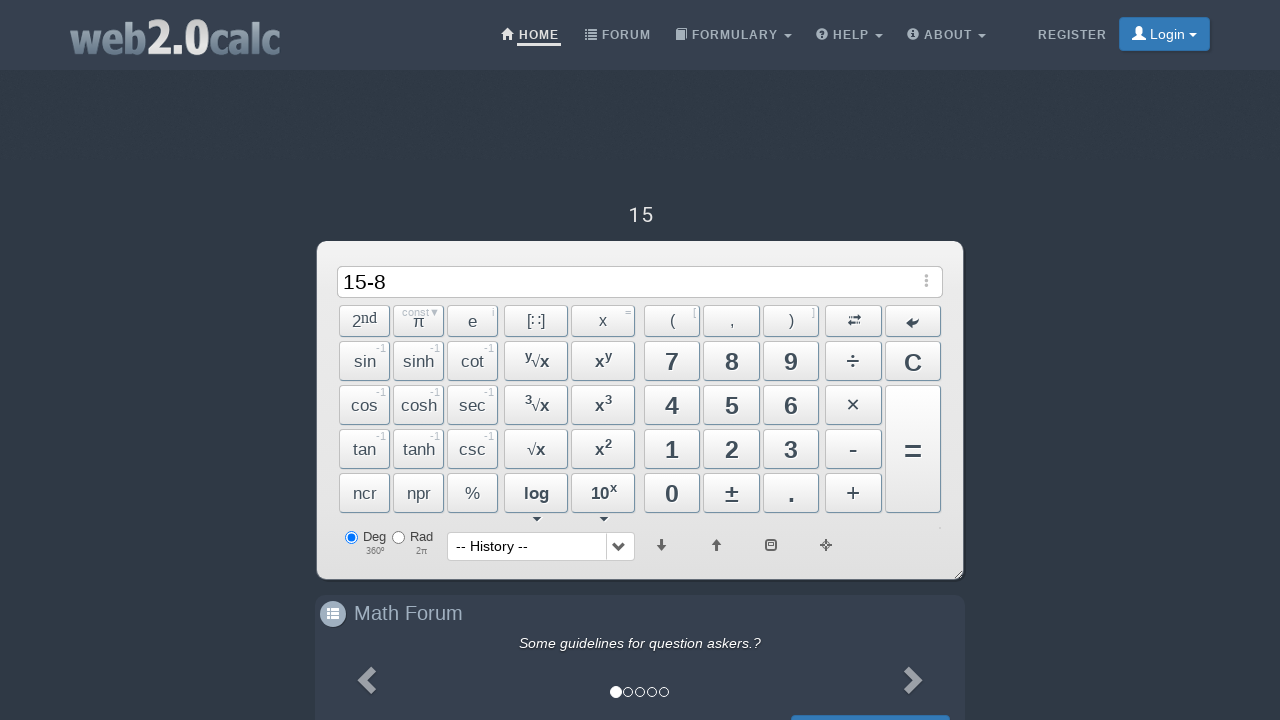

Clicked equals button to calculate result at (913, 449) on xpath=//button[@id='BtnCalc']
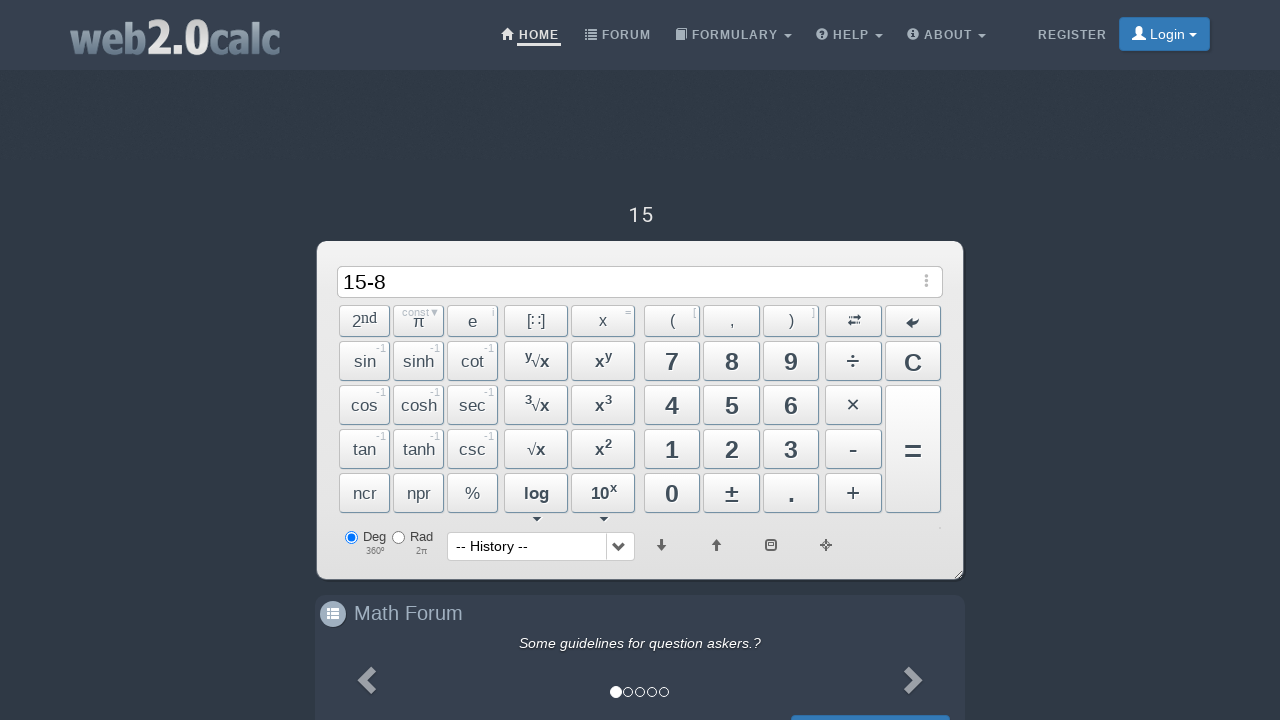

Waited for calculator result to display
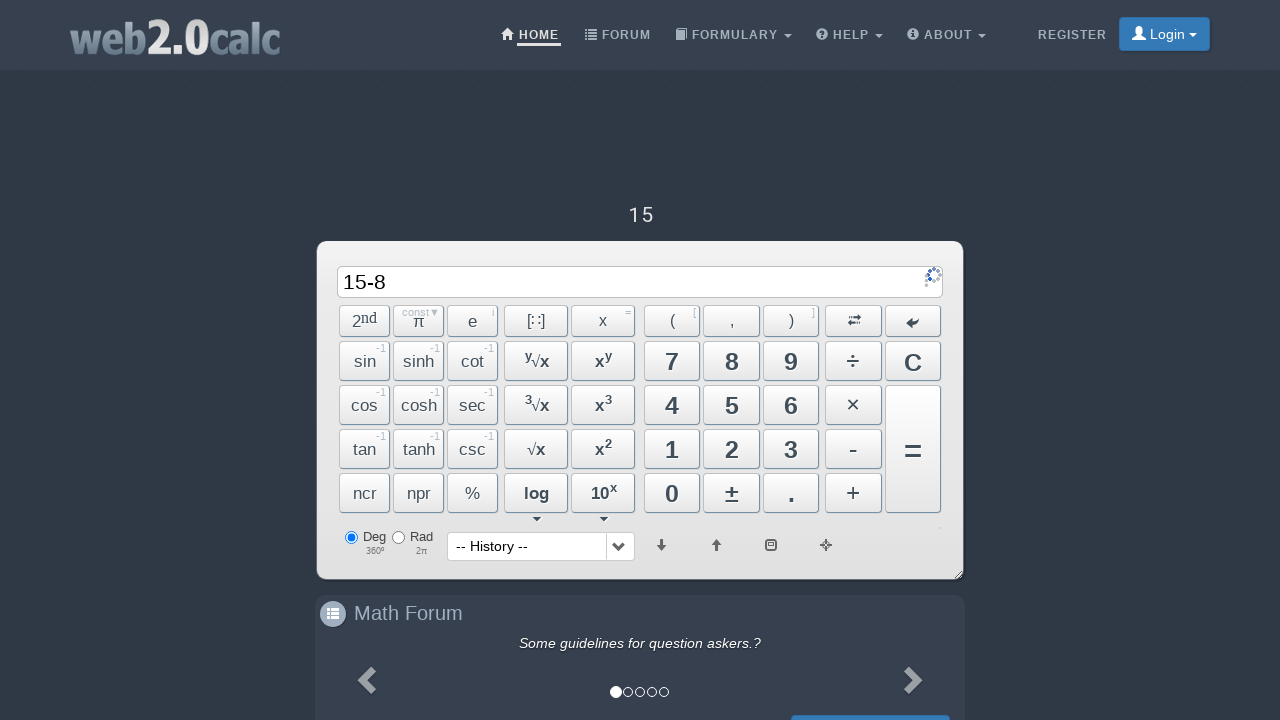

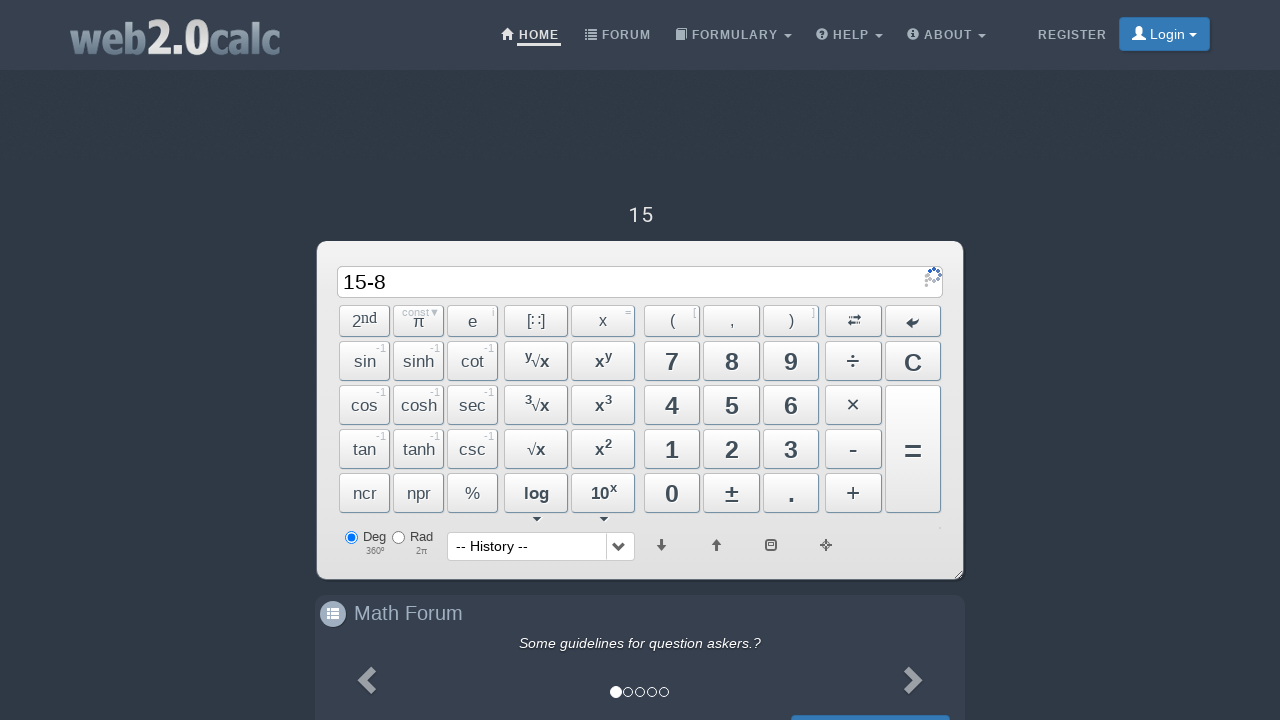